Tests alert handling functionality by triggering simple and confirmation alerts, accepting and dismissing them

Starting URL: https://rahulshettyacademy.com/AutomationPractice/

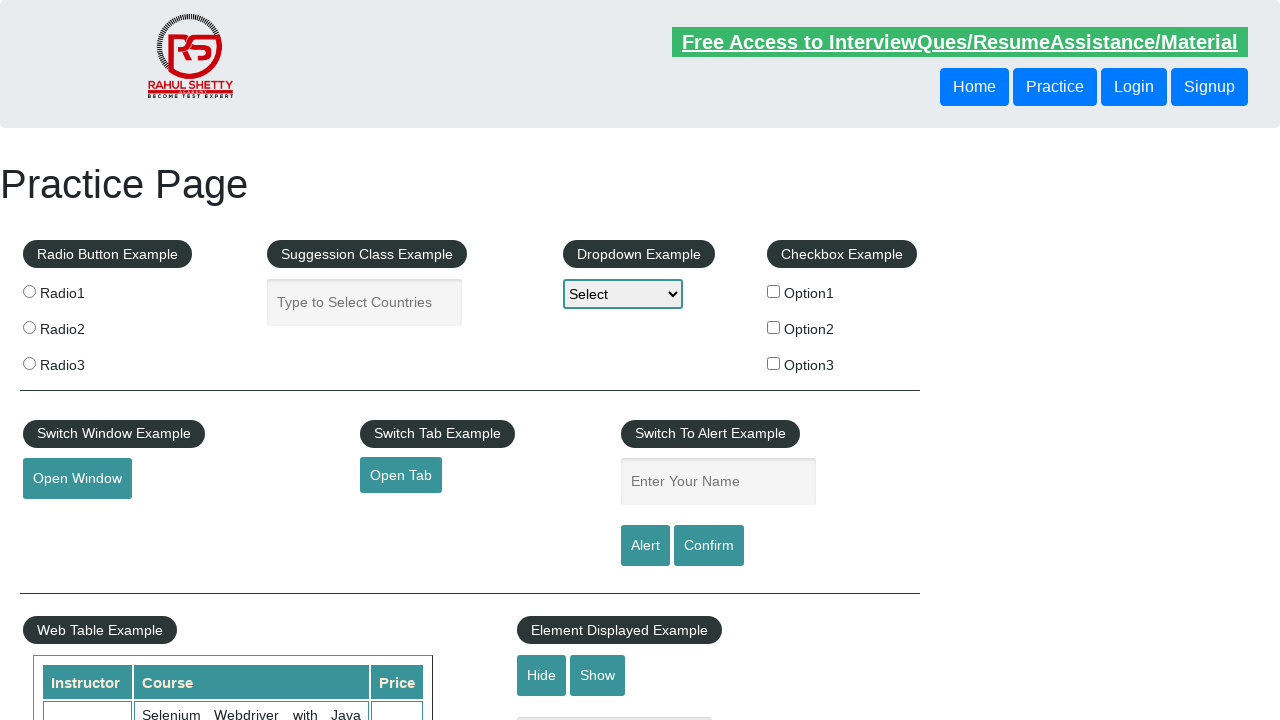

Filled name field with 'Gokul' for simple alert test on input#name
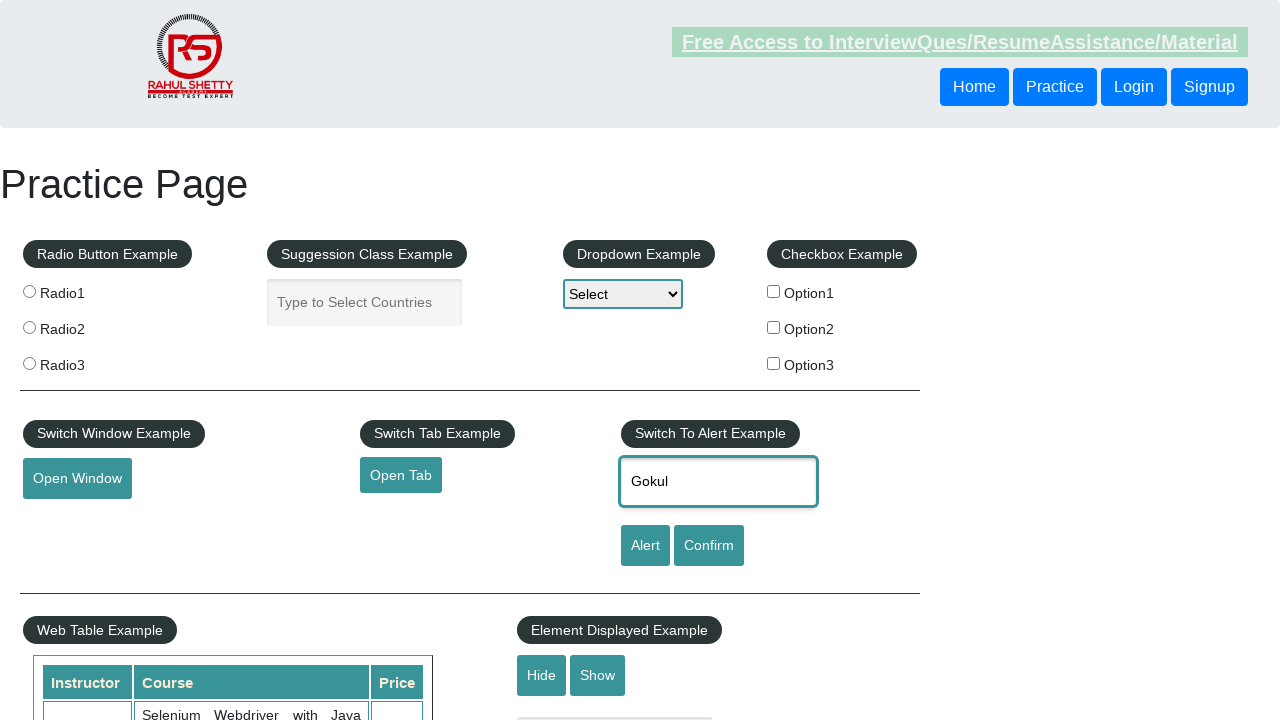

Clicked alert button to trigger simple alert at (645, 546) on input#alertbtn
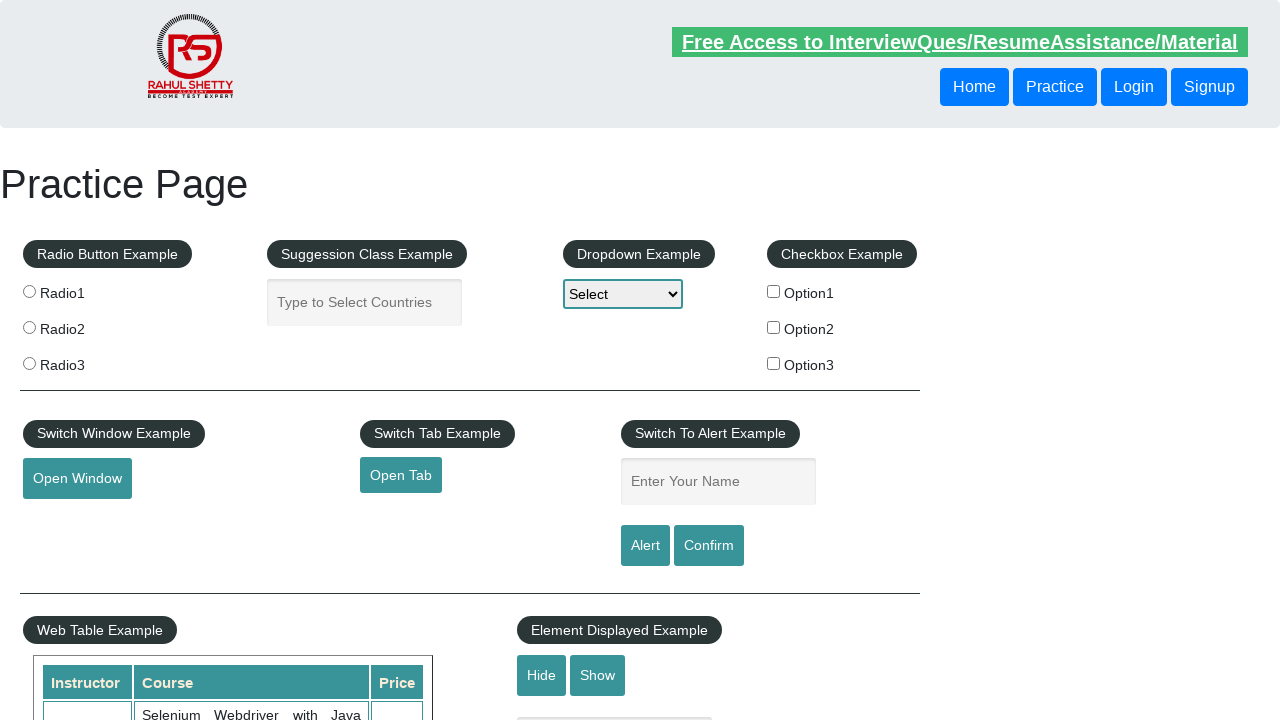

Set up dialog handler to accept alerts
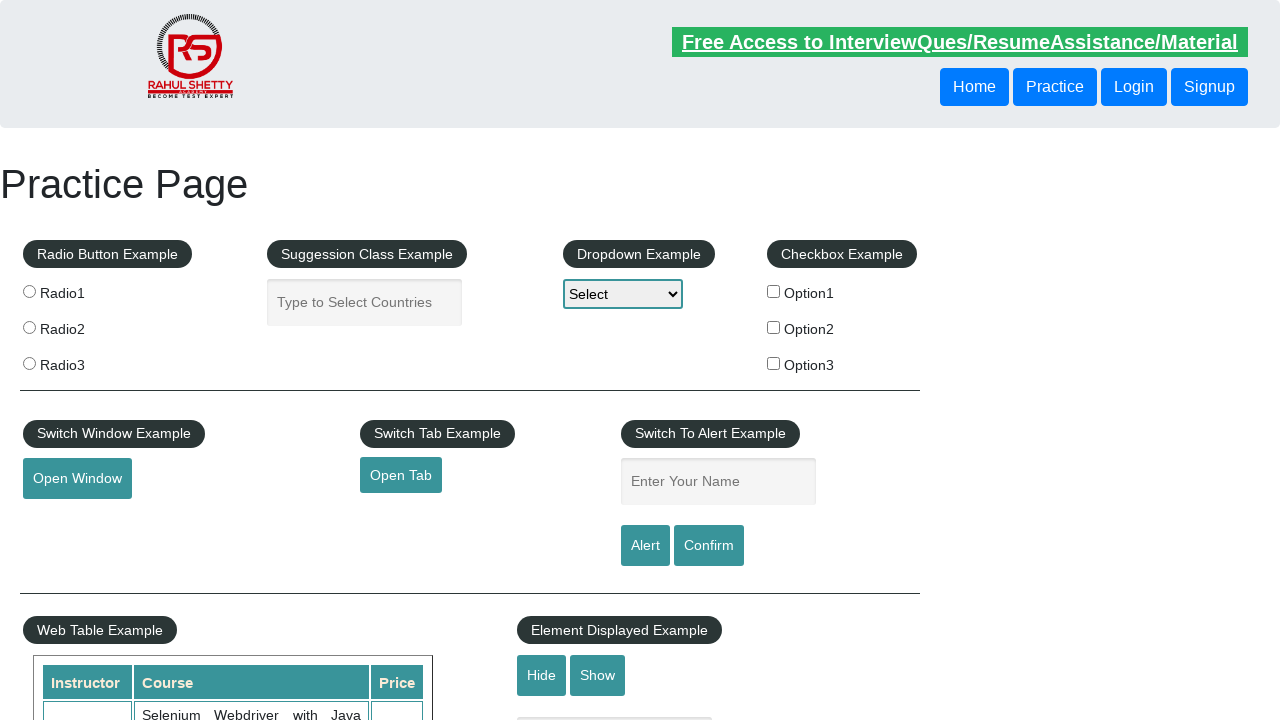

Filled name field with 'Gokul' for confirmation alert test (accept) on input#name
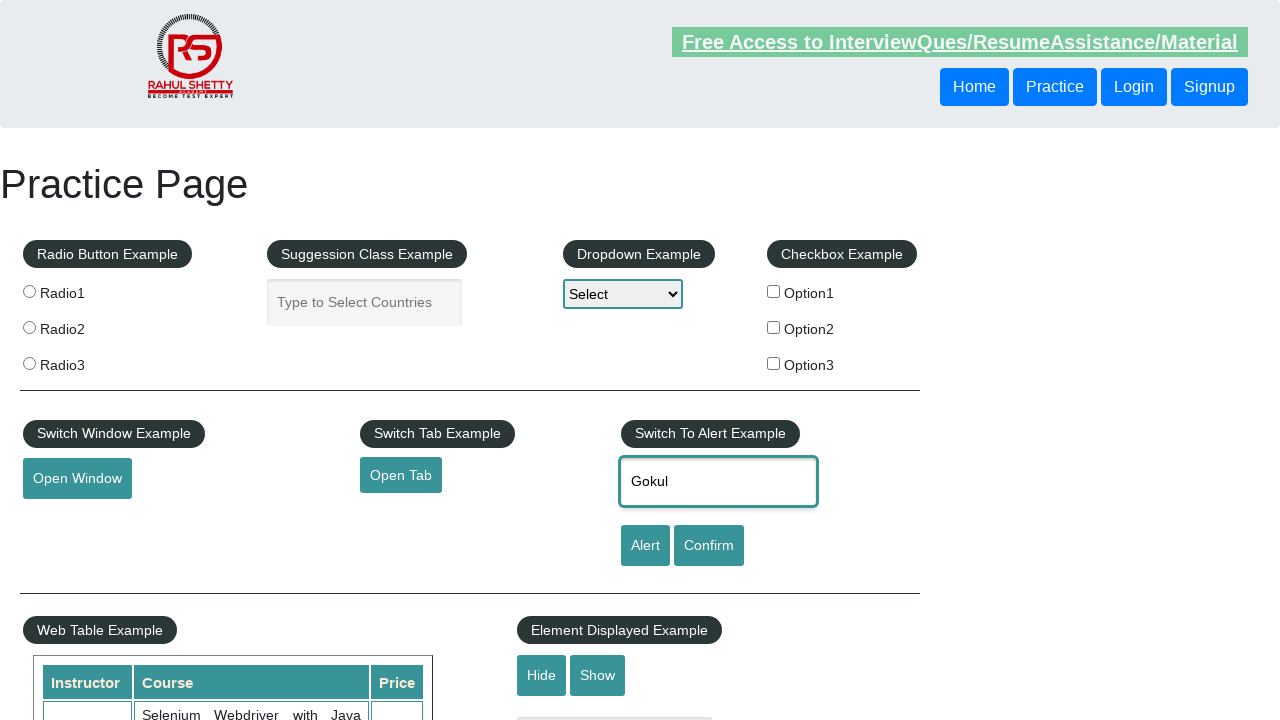

Clicked confirm button to trigger confirmation alert at (709, 546) on input#confirmbtn
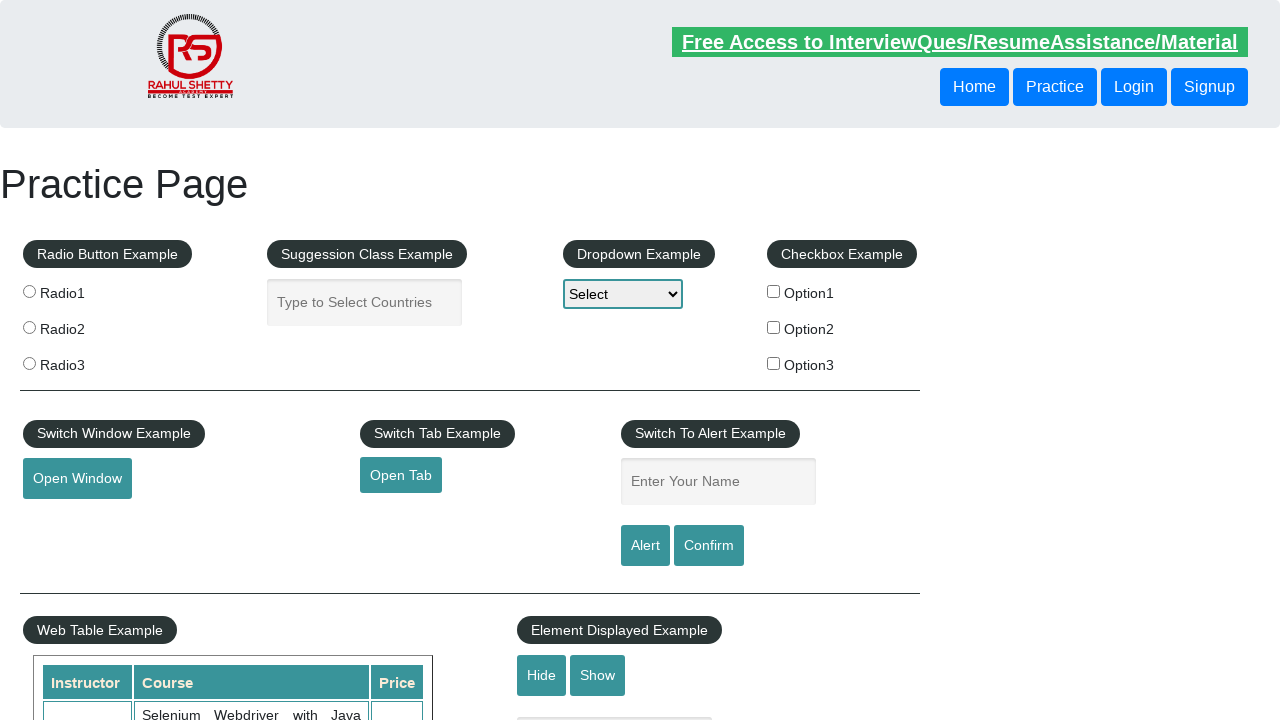

Filled name field with 'Gokul' for confirmation alert test (dismiss) on input#name
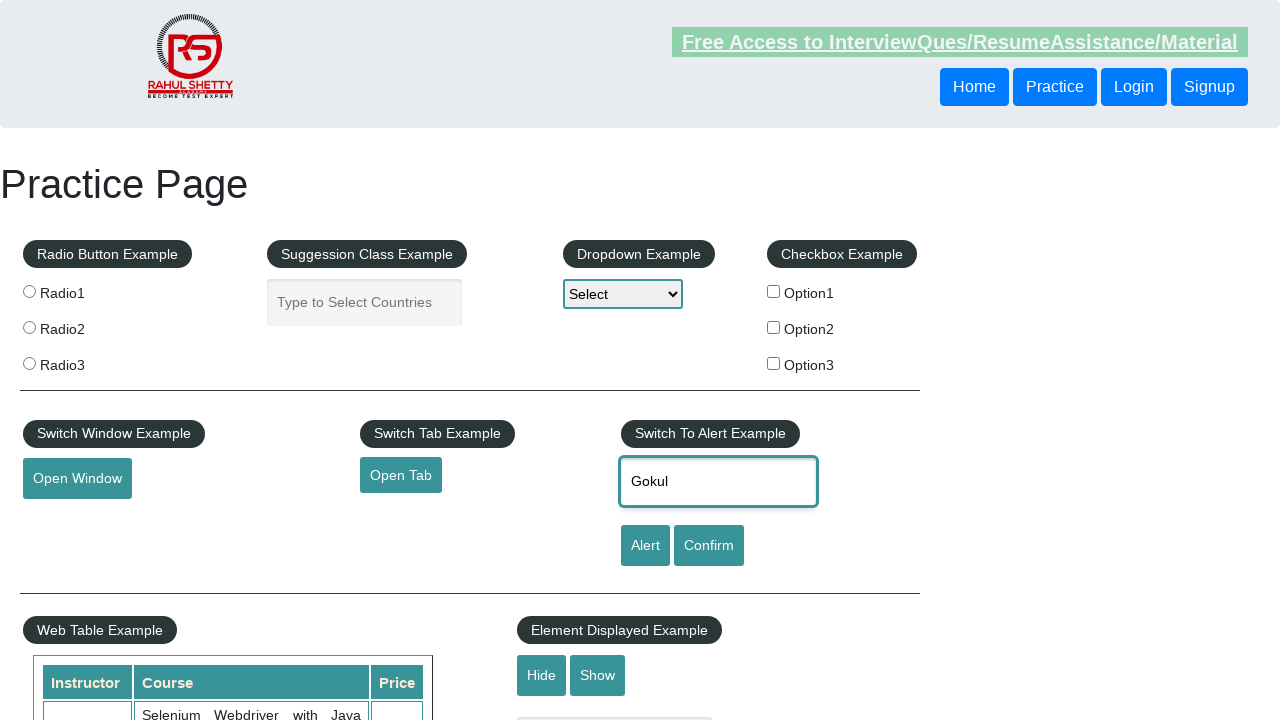

Updated dialog handler to dismiss alerts
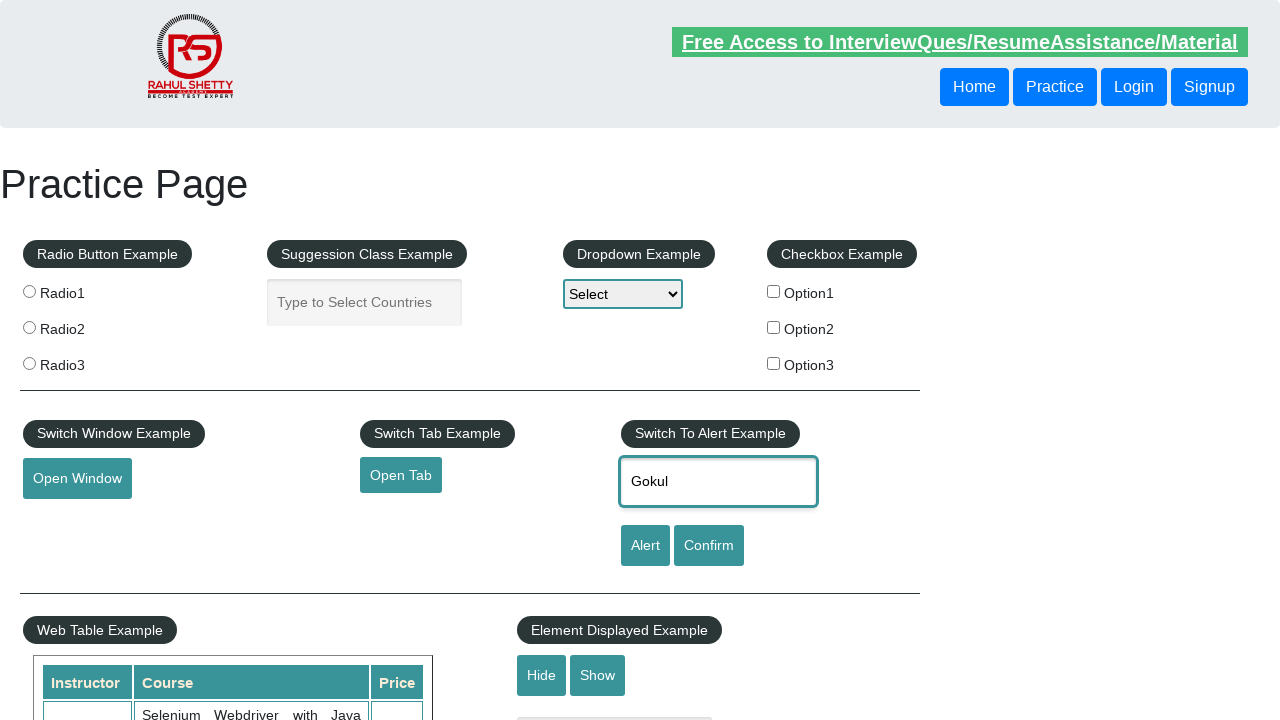

Clicked confirm button to trigger confirmation alert for dismissal at (709, 546) on input#confirmbtn
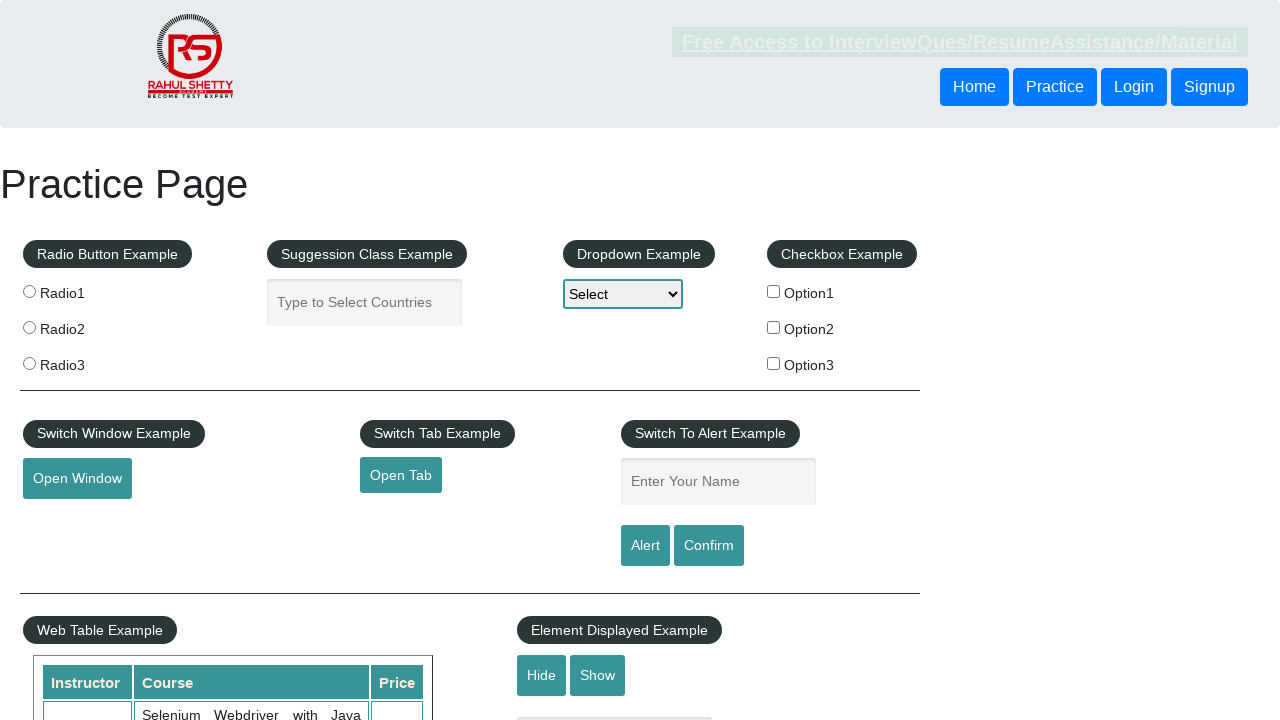

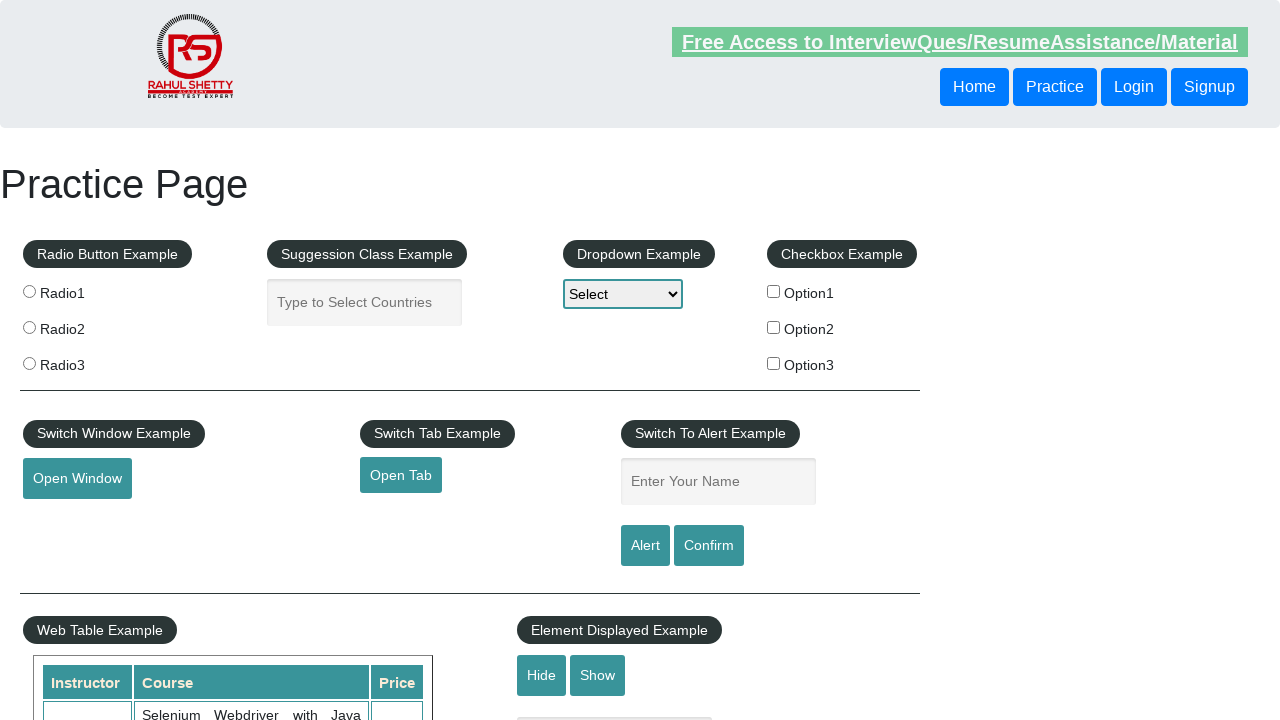